Navigates to BrowserStack homepage and verifies that the signup button element is displayed on the page.

Starting URL: https://www.browserstack.com/

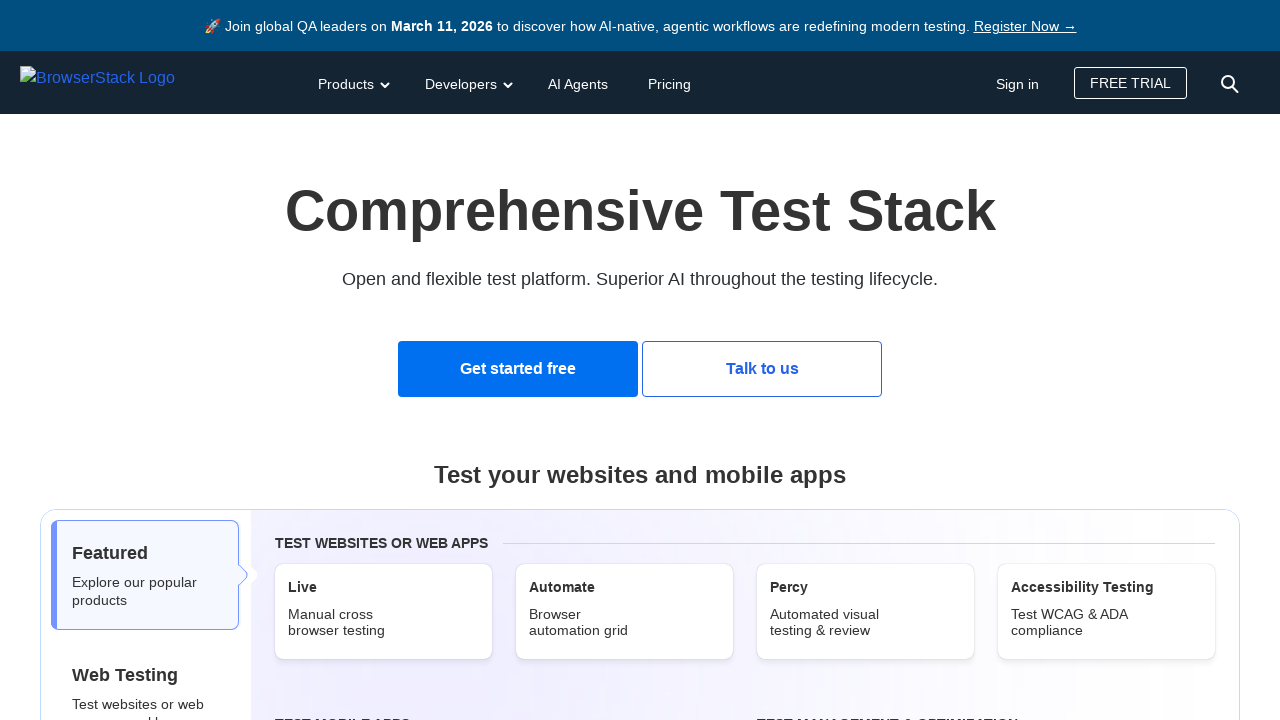

Navigated to BrowserStack homepage
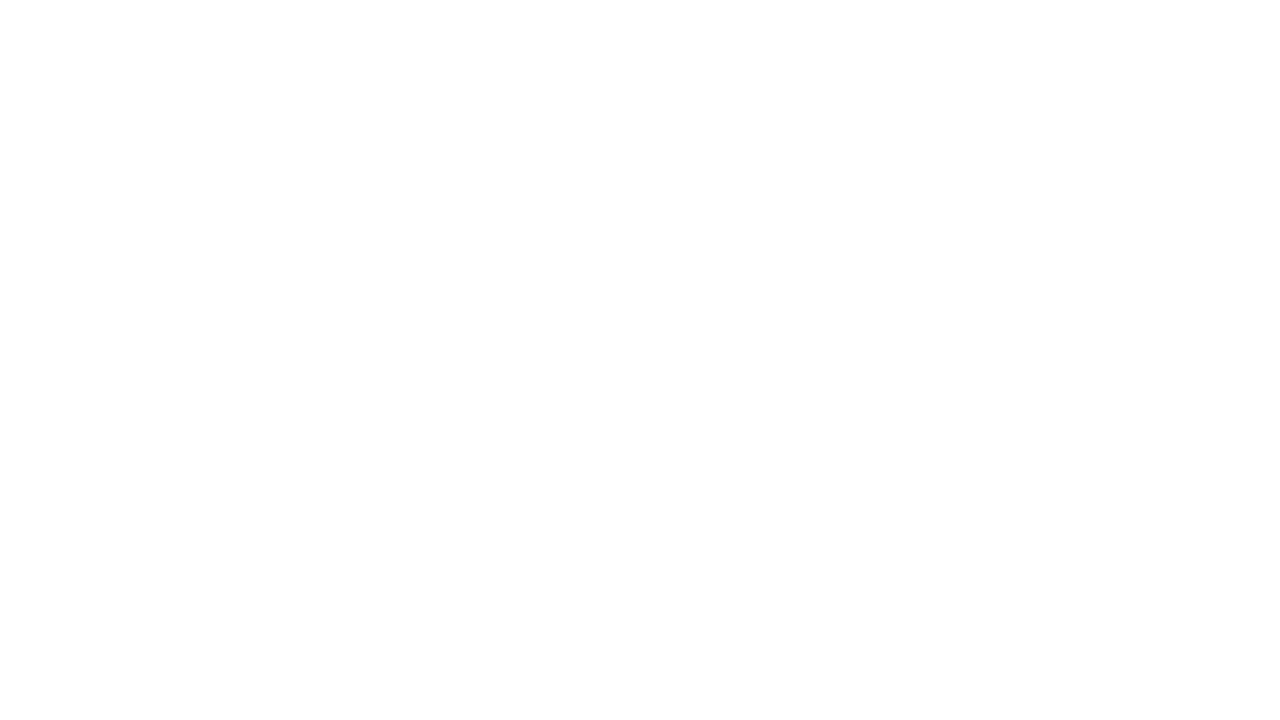

Signup button element became visible
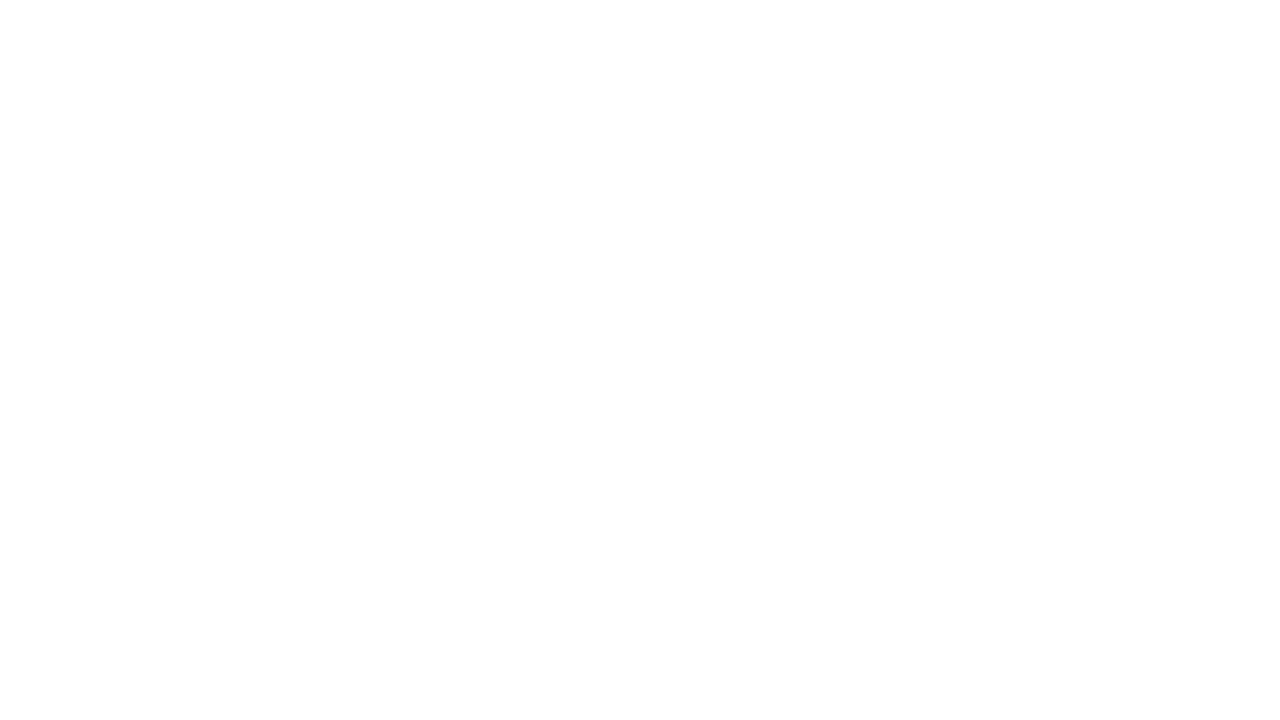

Verified that signup button is displayed on the page
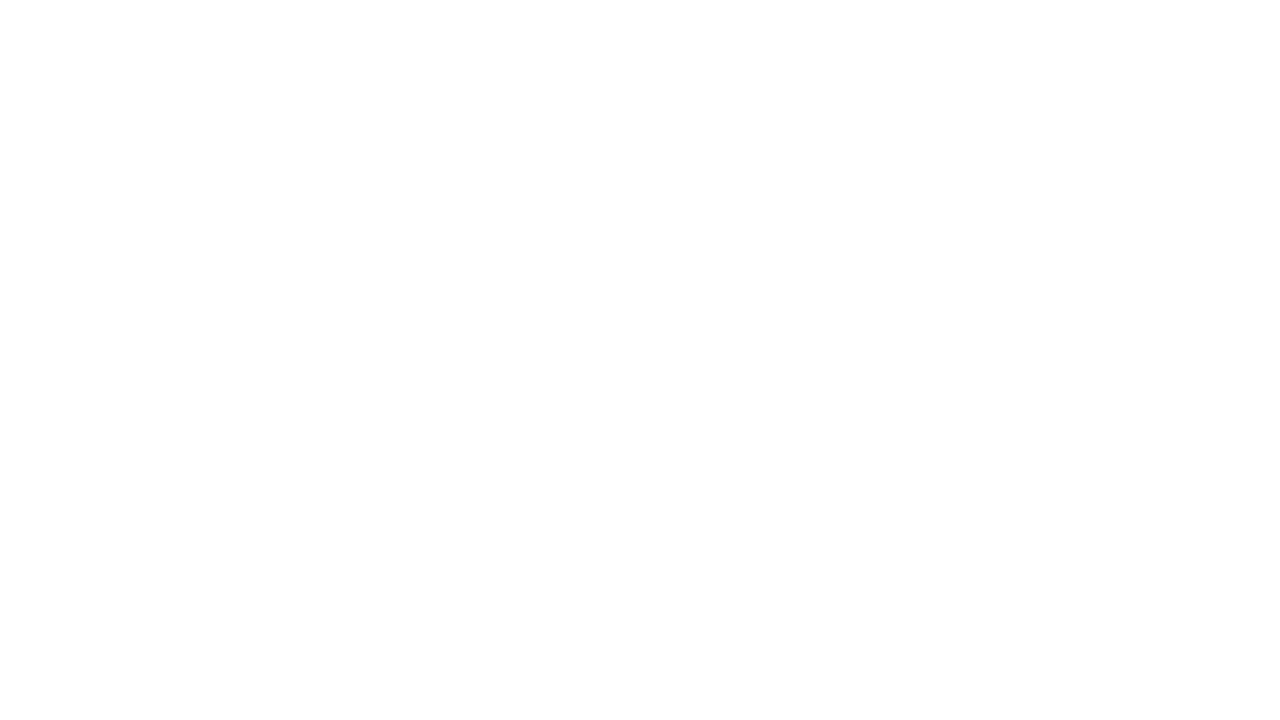

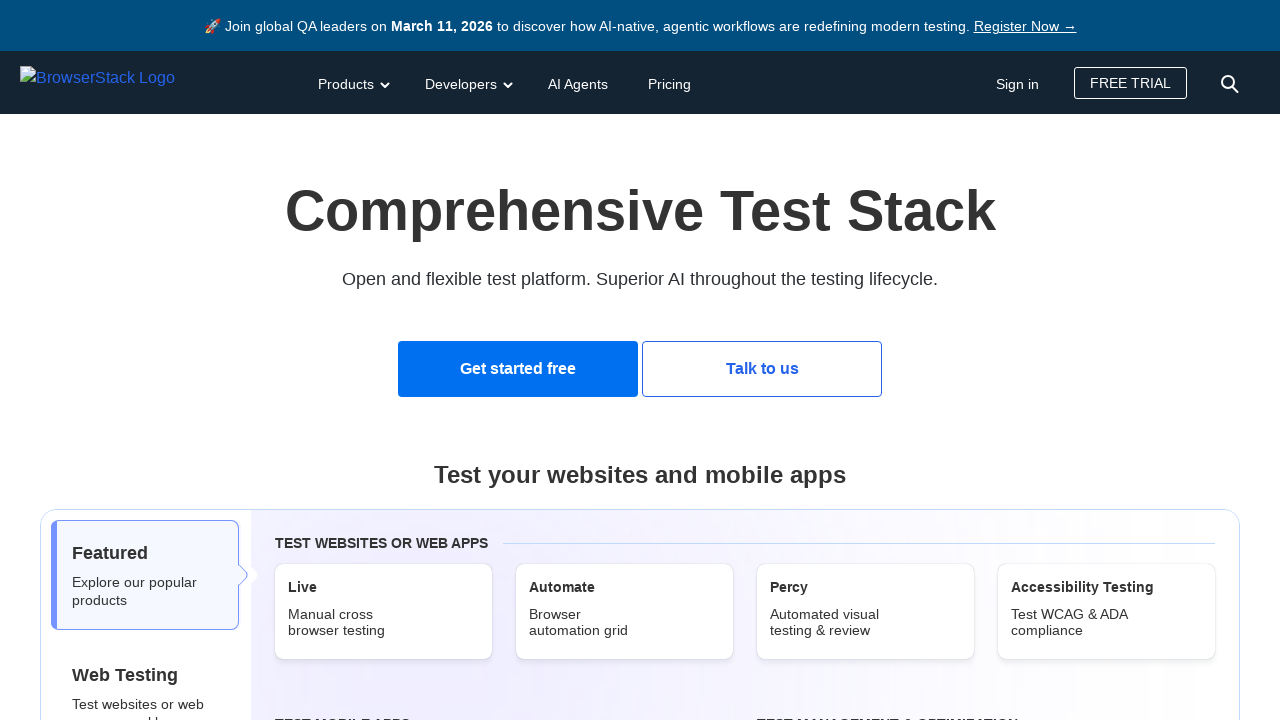